Tests hover functionality by hovering over an avatar image and verifying that additional user information (caption) becomes visible.

Starting URL: http://the-internet.herokuapp.com/hovers

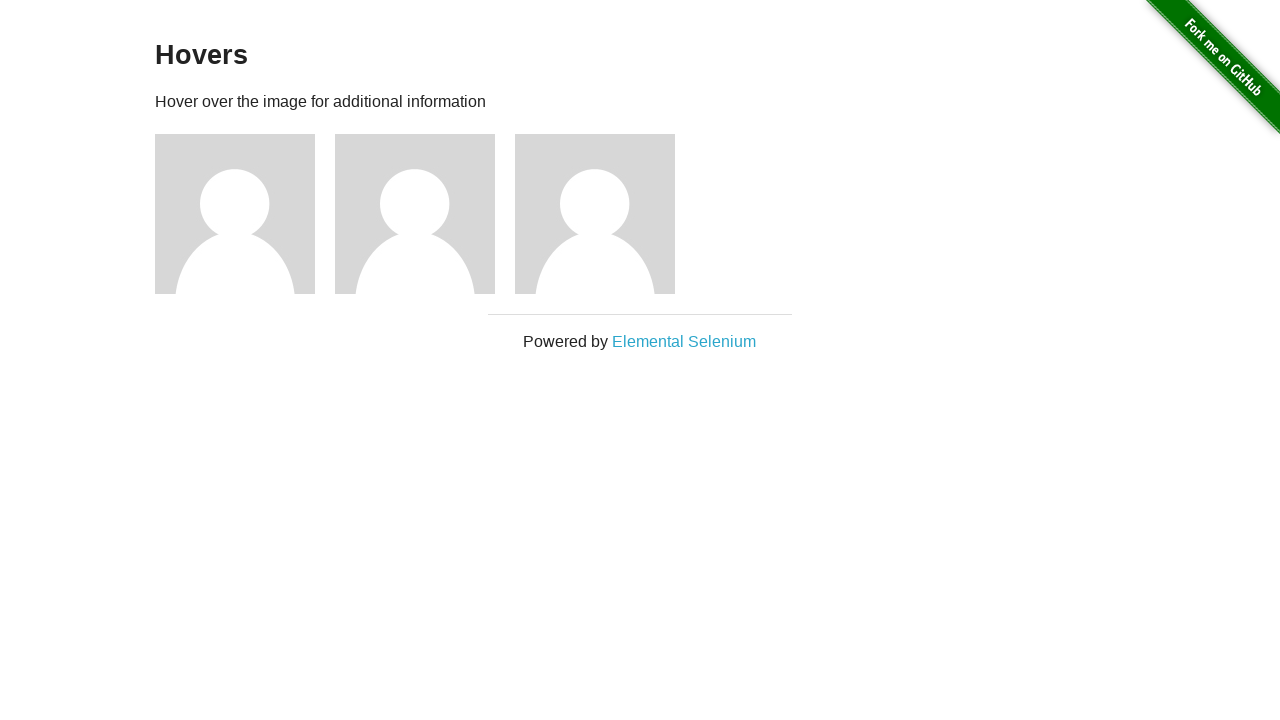

Located the first avatar figure element
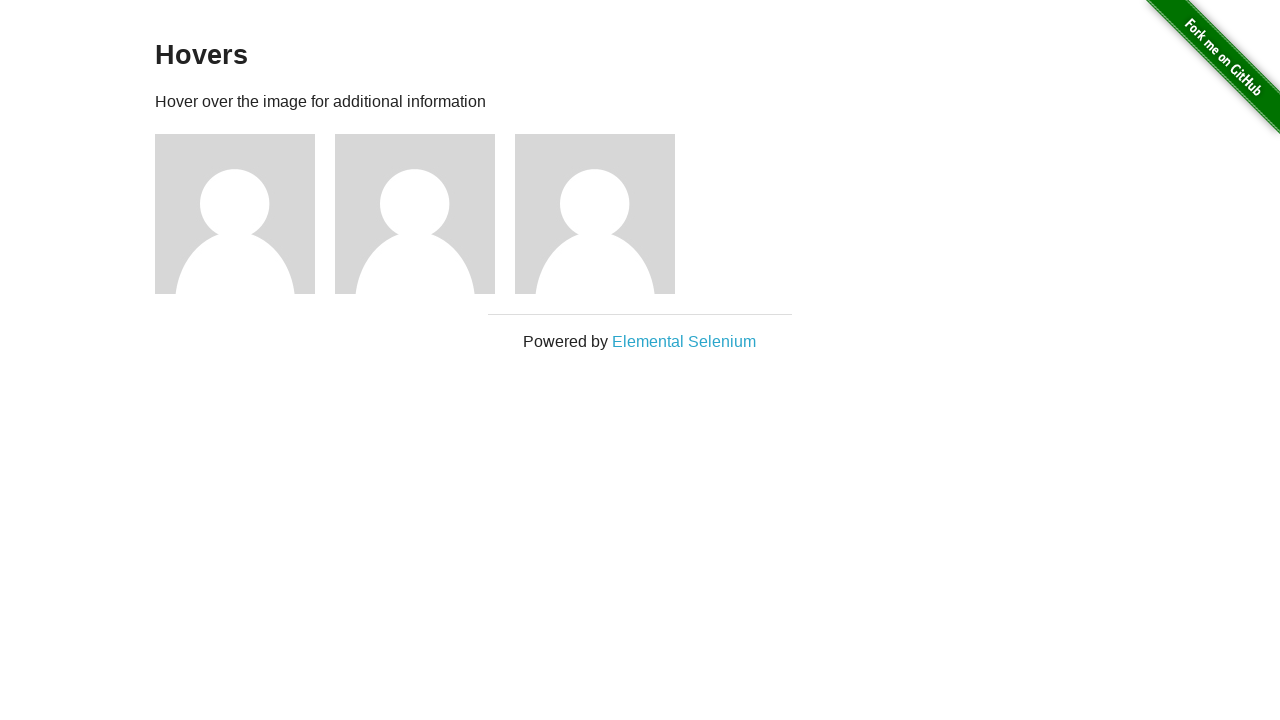

Hovered over the avatar image at (245, 214) on .figure >> nth=0
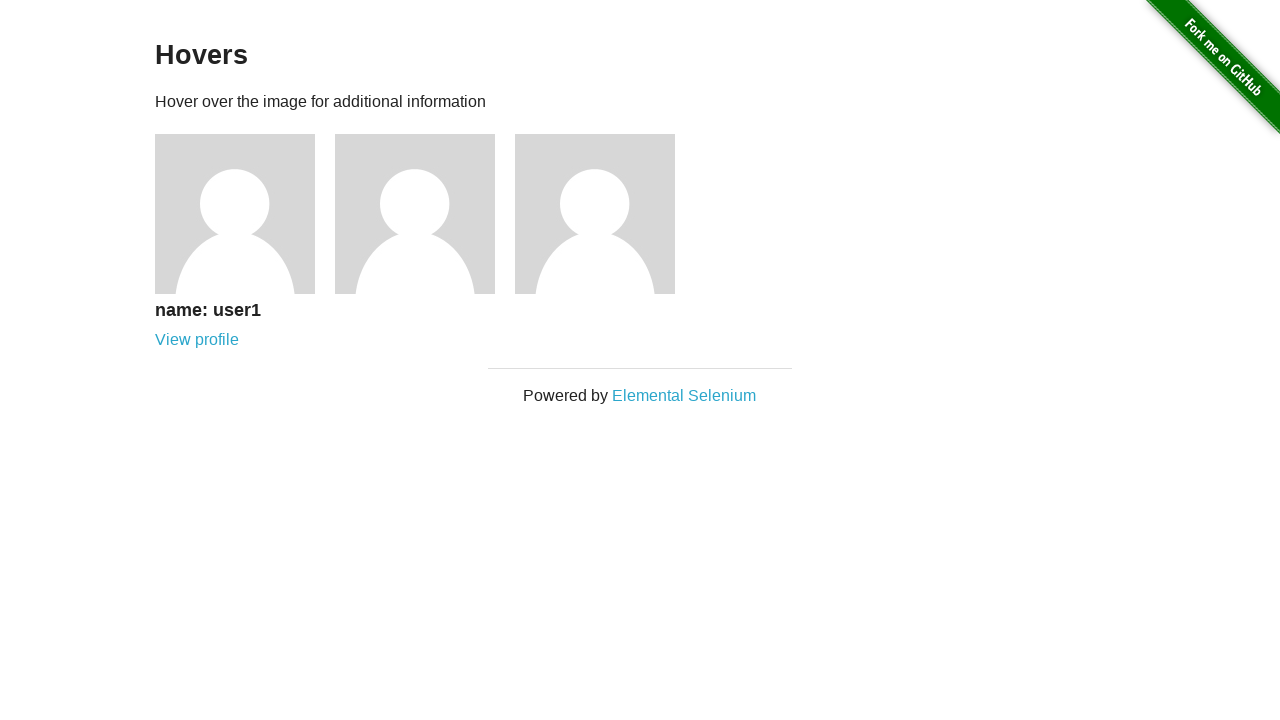

Waited for figcaption (user information) to appear
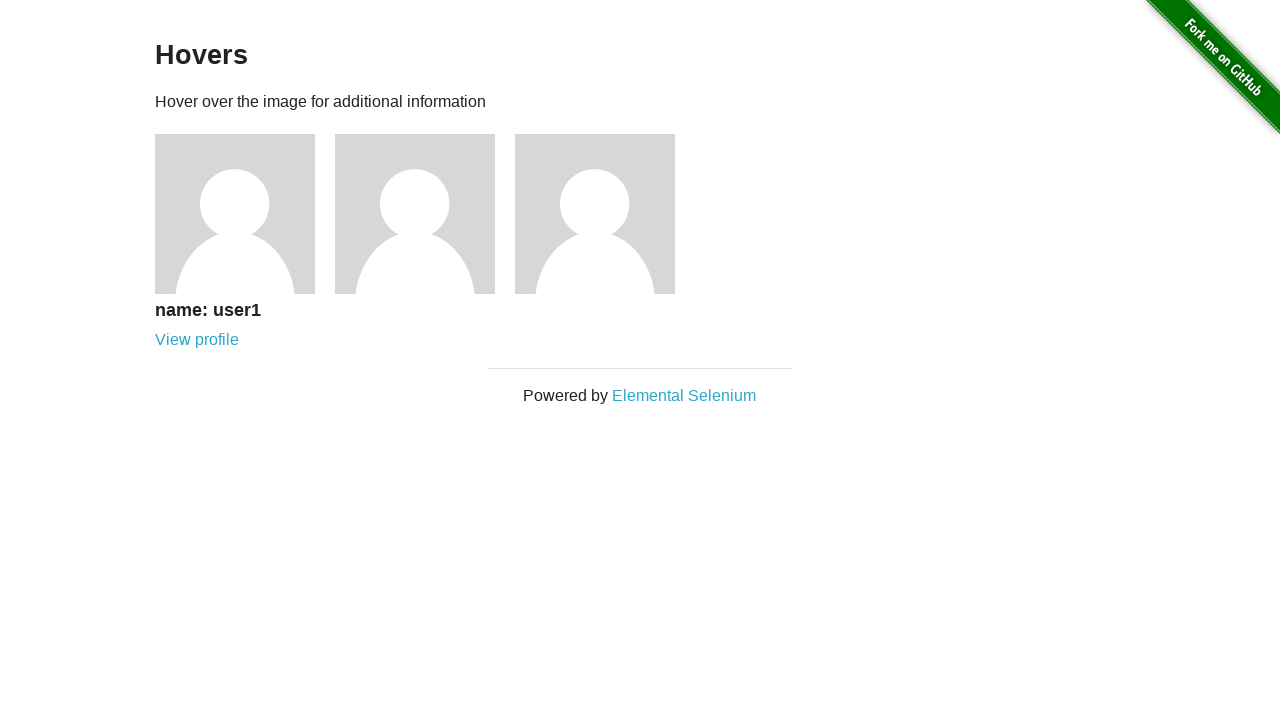

Located the figcaption element containing user information
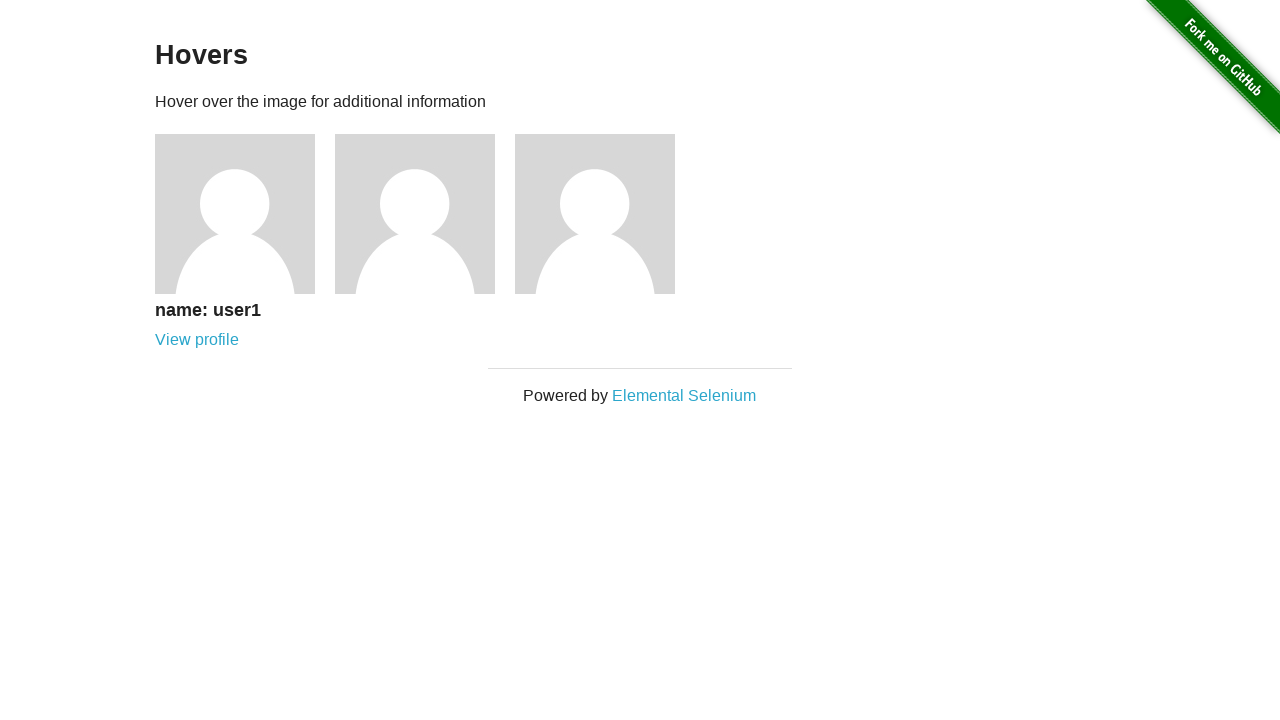

Verified that the caption is visible after hovering
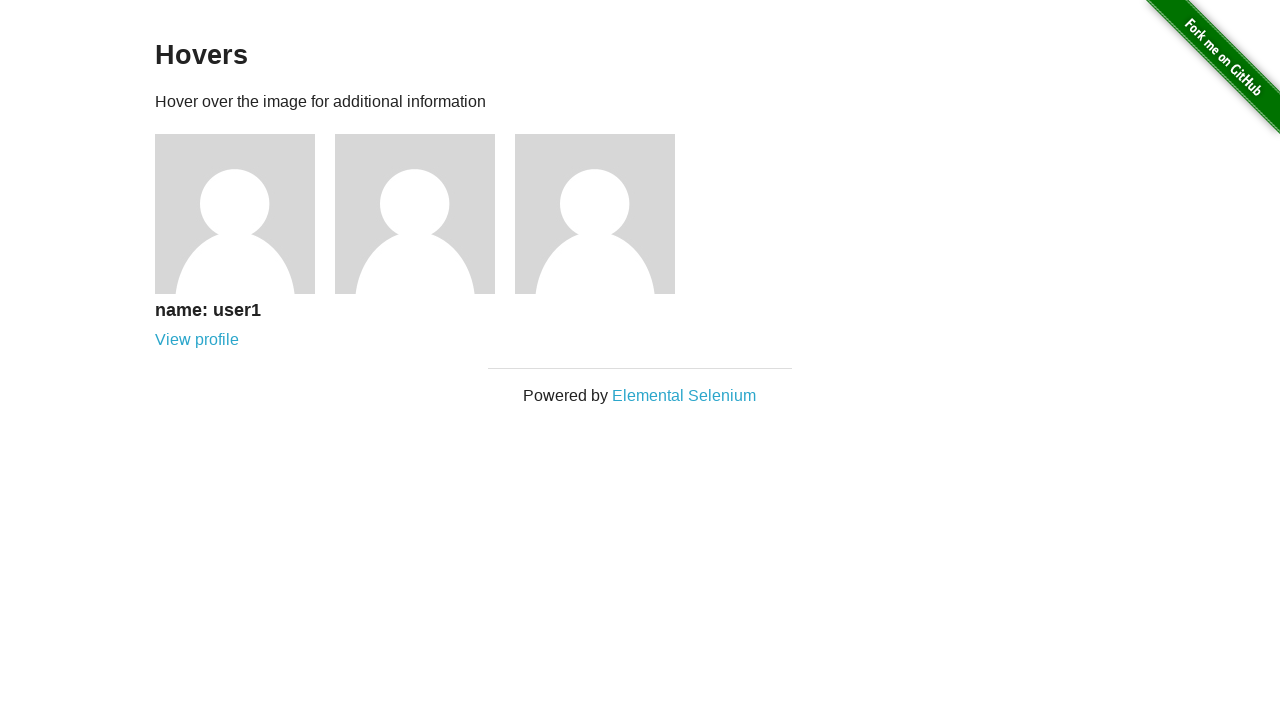

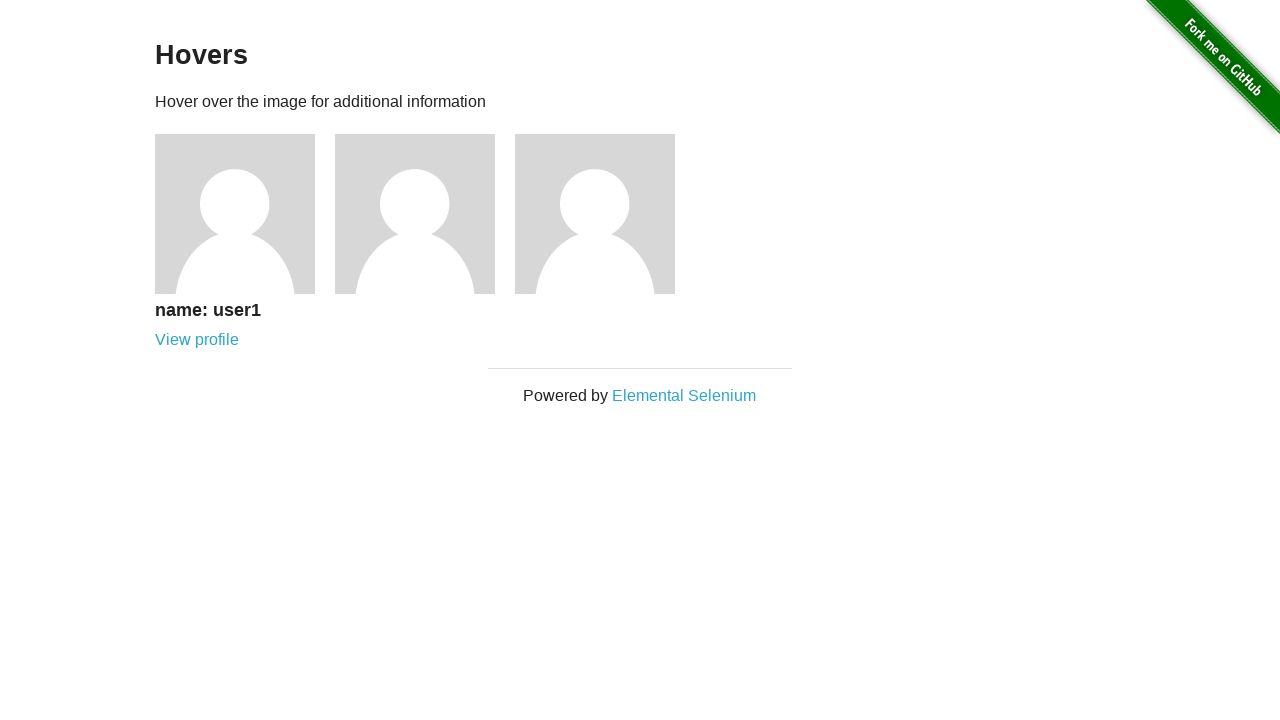